Tests a form autofill challenge by filling in first name, last name, and email fields, then submitting the form

Starting URL: http://secure-retreat-92358.herokuapp.com/

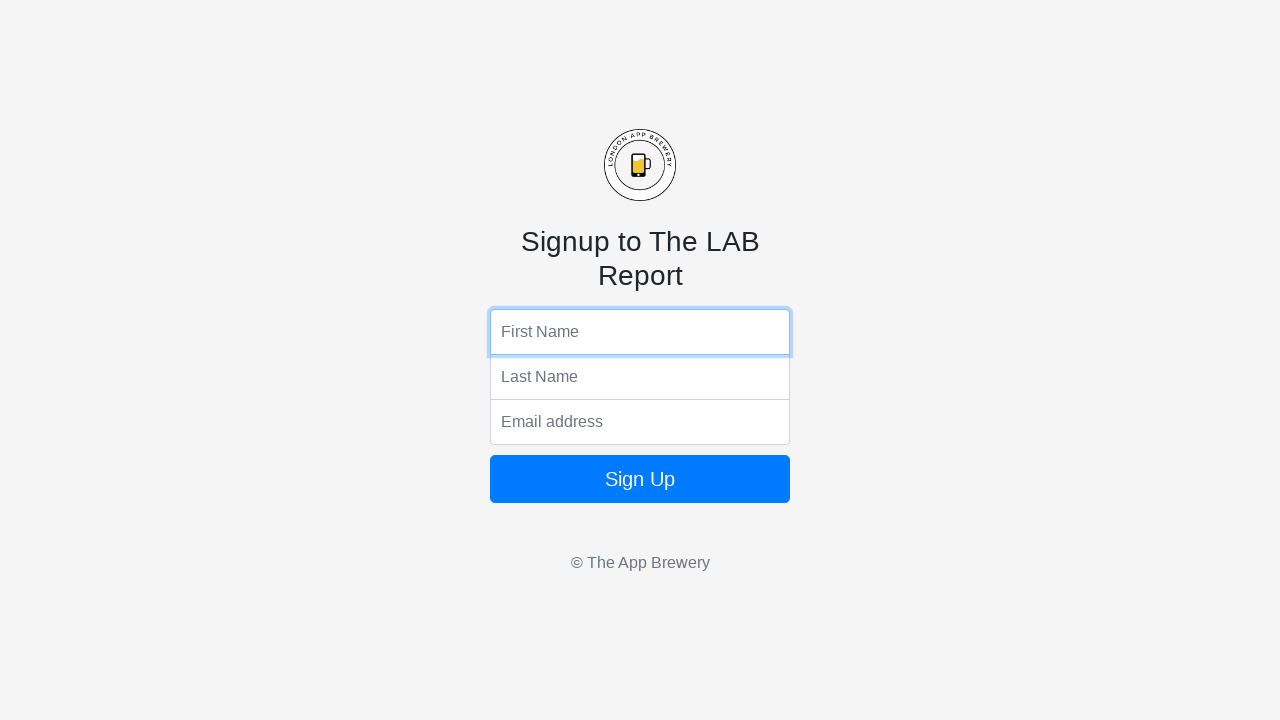

Filled first name field with 'Jordan' on input[name='fName']
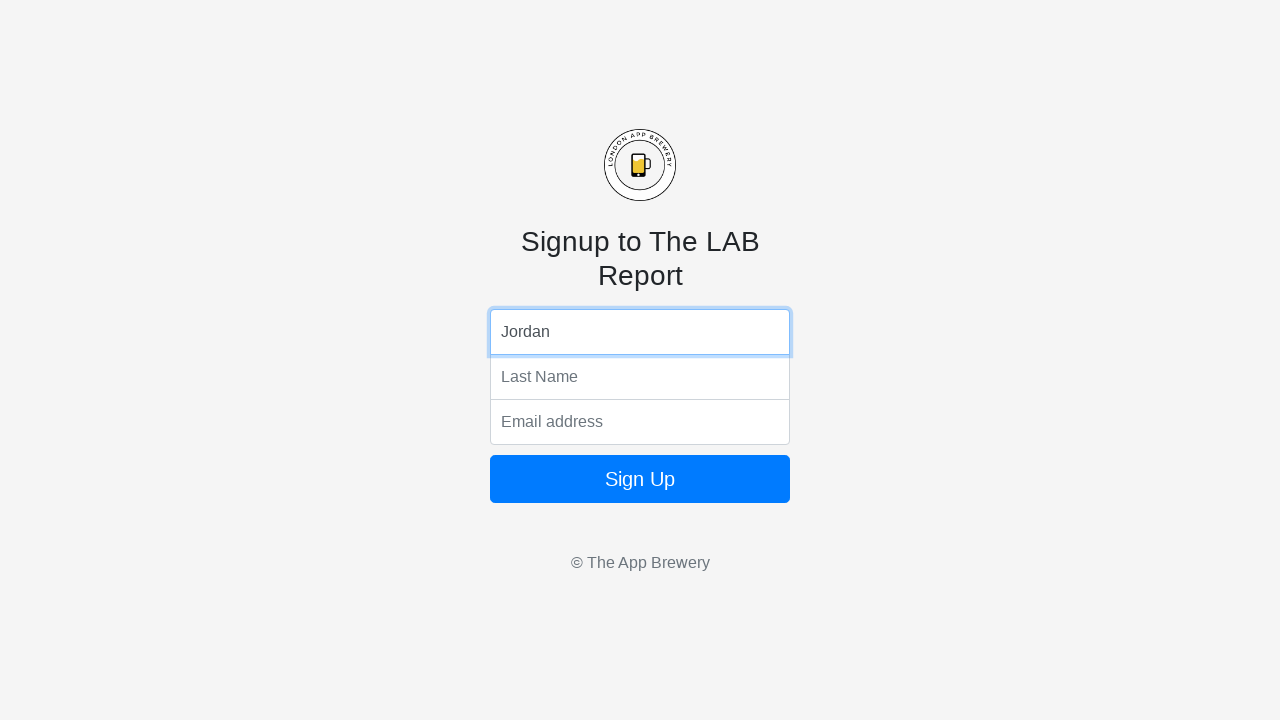

Filled last name field with 'Mitchell' on input[name='lName']
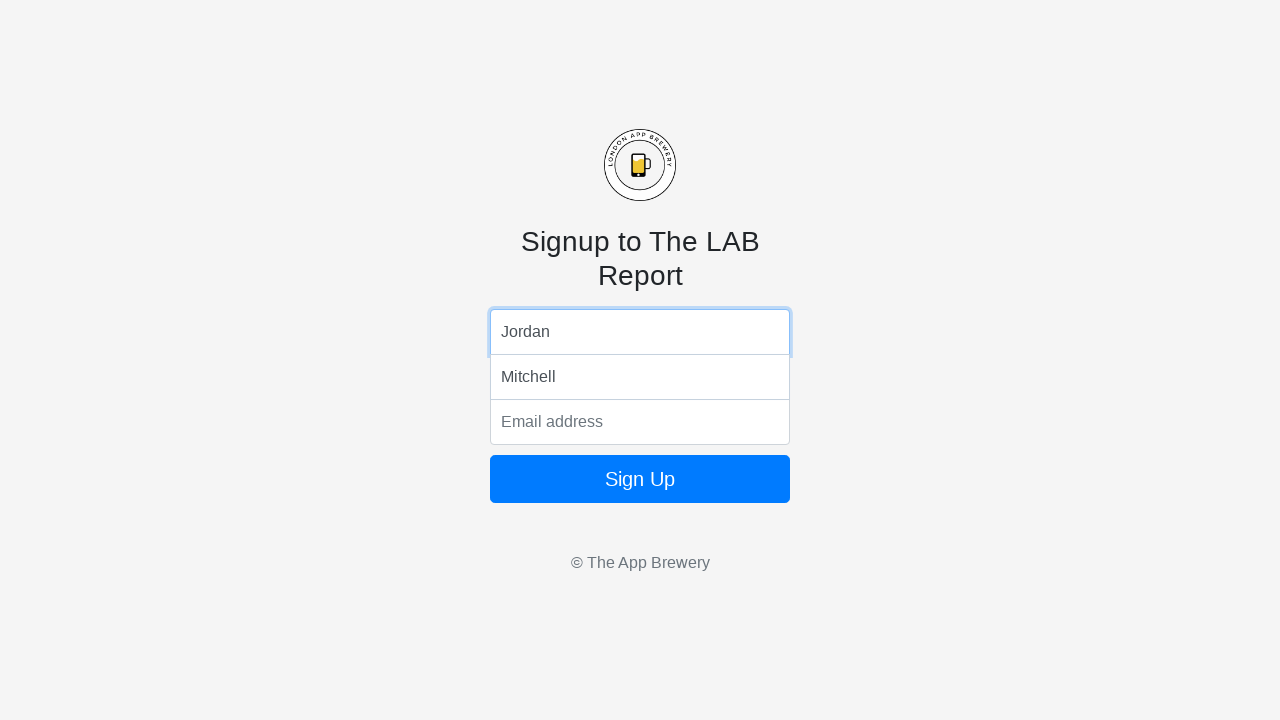

Filled email field with 'jordan.mitchell@example.com' on input[name='email']
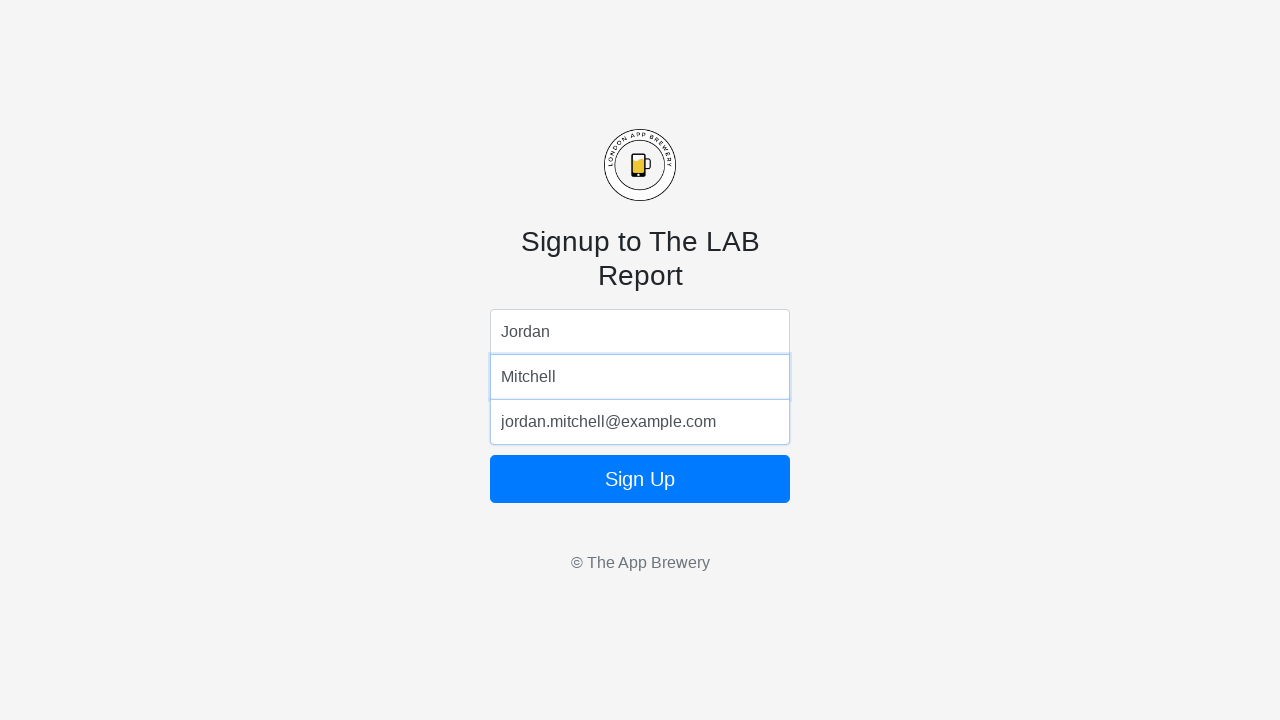

Clicked the form submit button at (640, 479) on form button
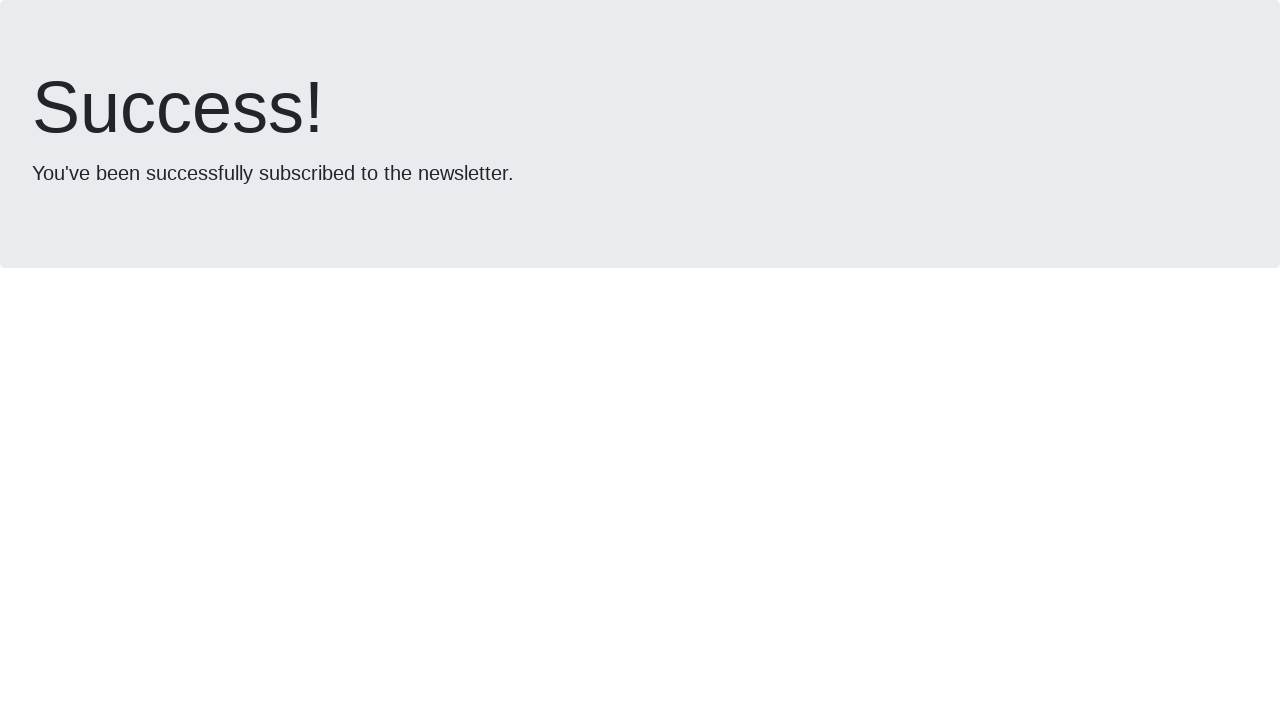

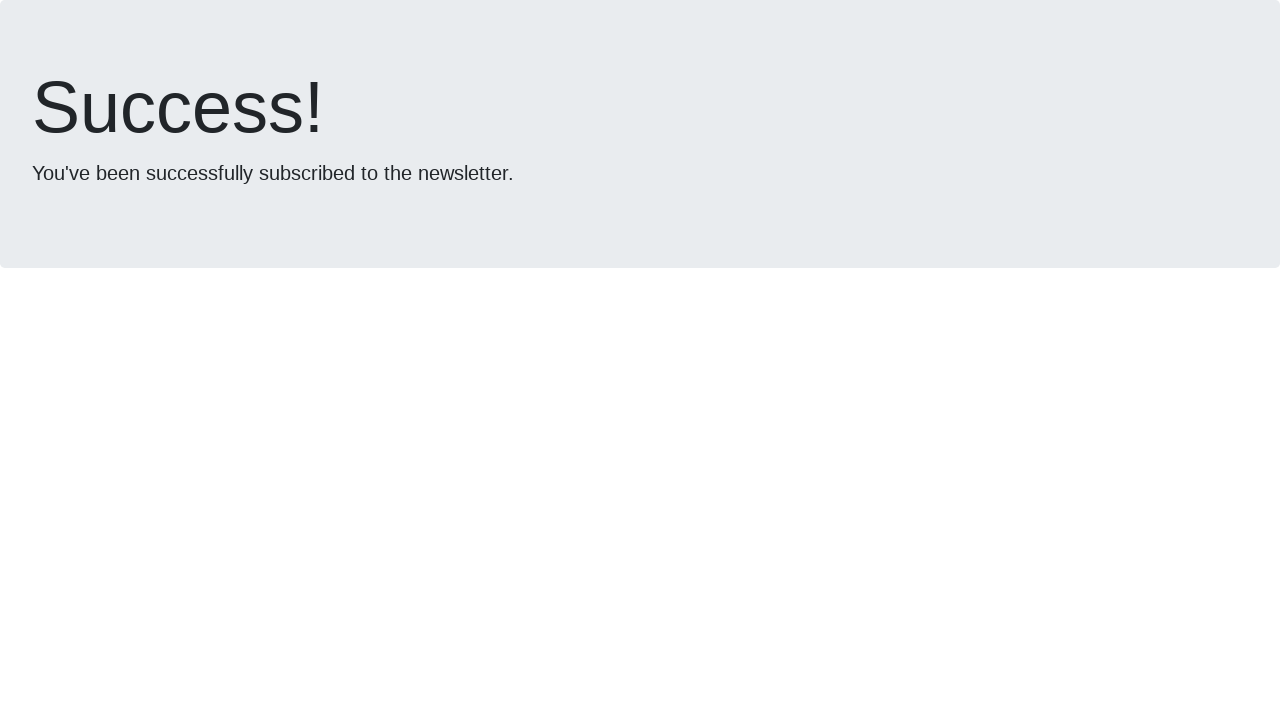